Tests editable dropdown with search functionality by typing and selecting countries

Starting URL: https://react.semantic-ui.com/maximize/dropdown-example-search-selection/

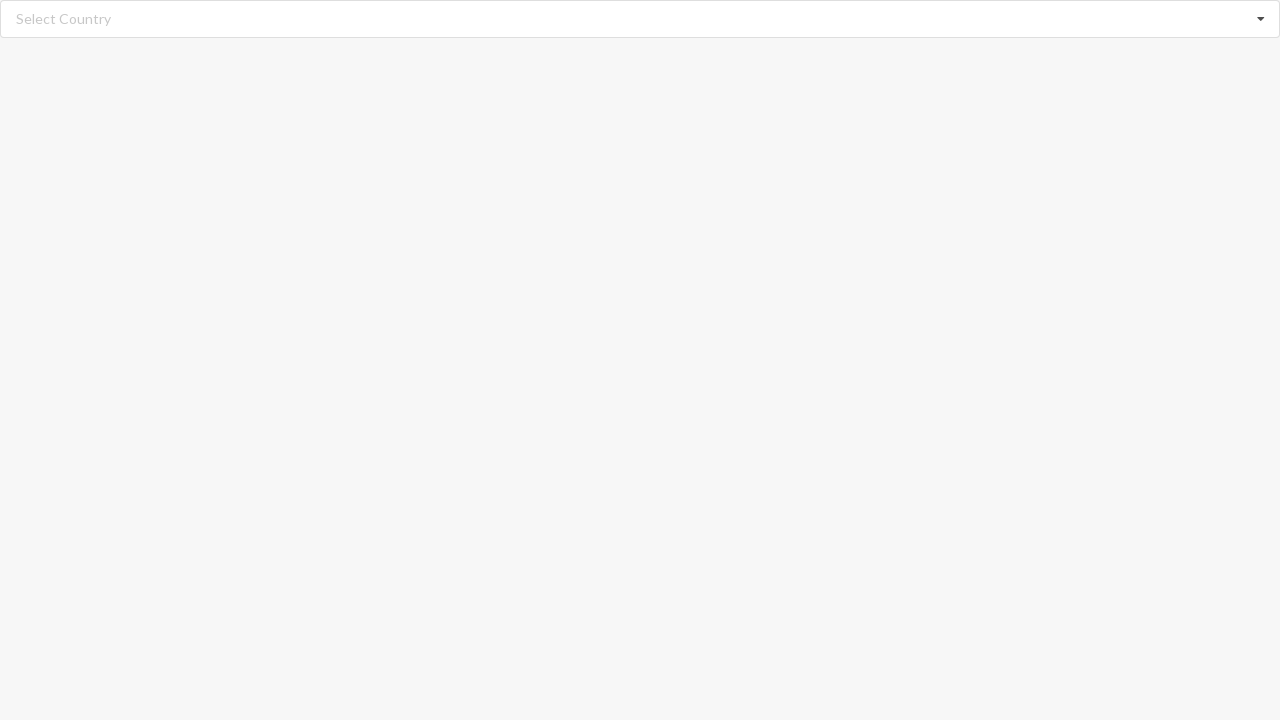

Clicked on the search input field at (641, 19) on xpath=//input[@class='search']
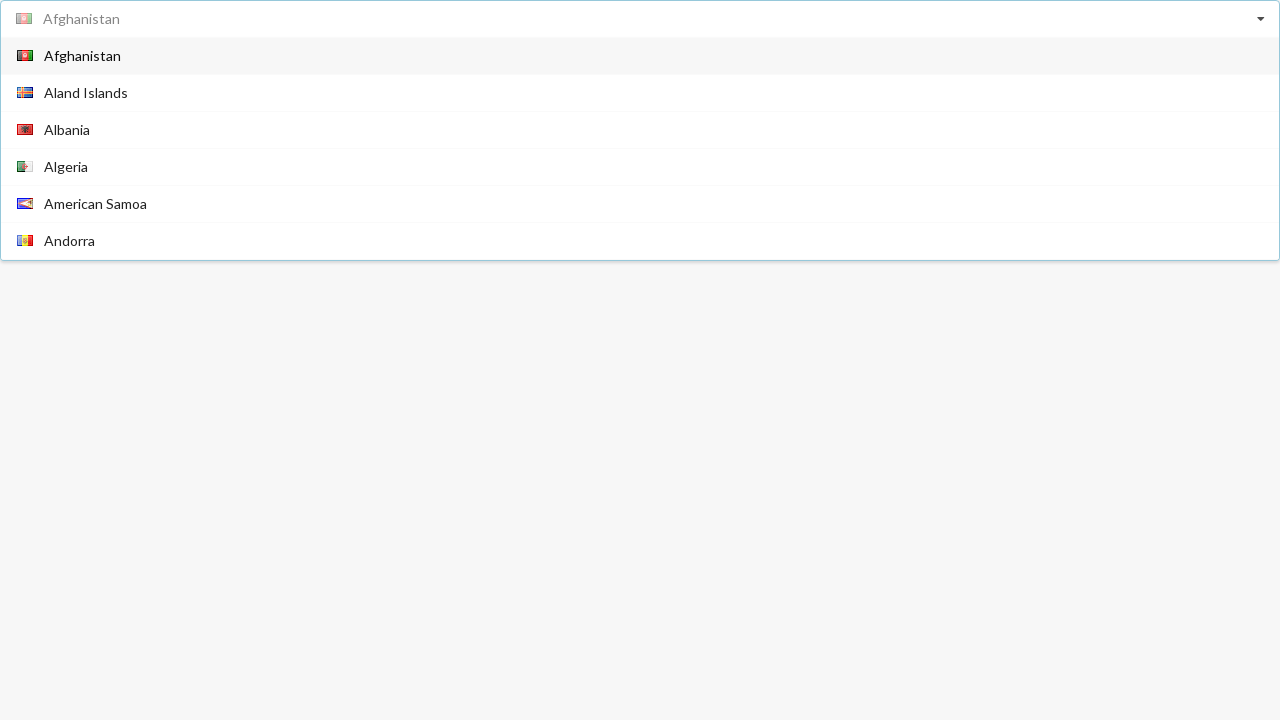

Typed 'American Samoa' into the search field on //input[@class='search']
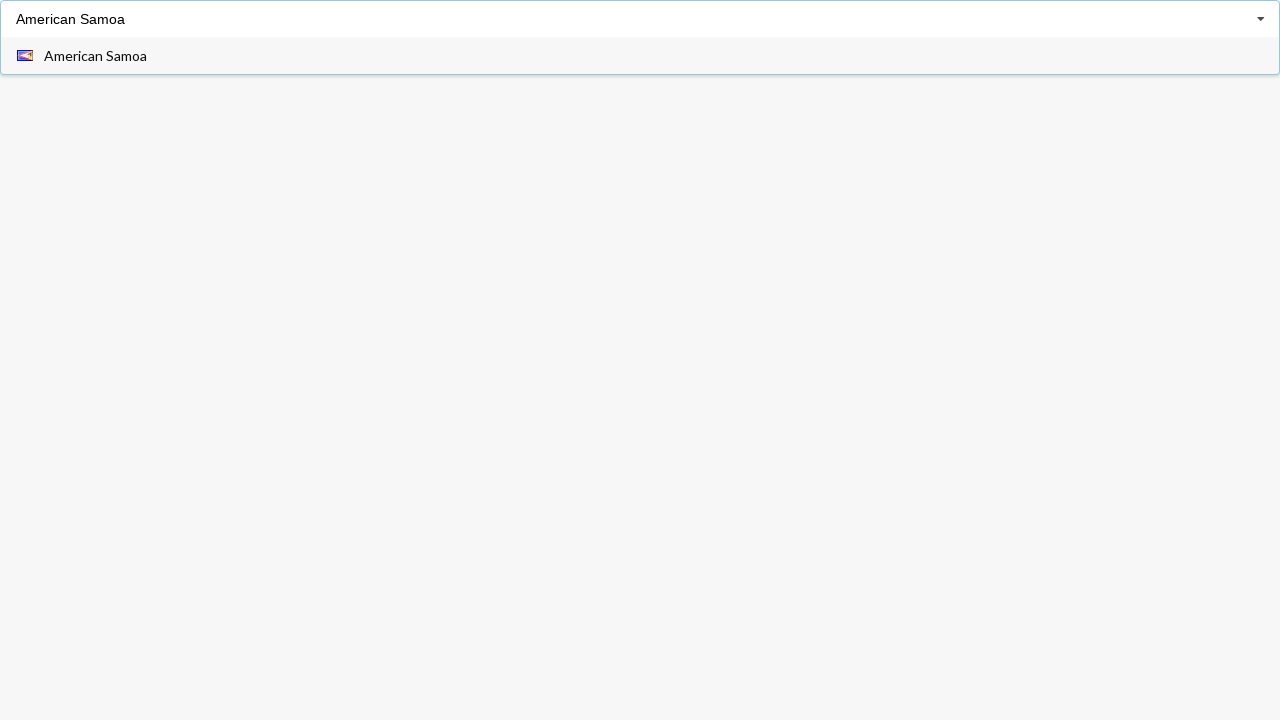

Waited for dropdown options to appear
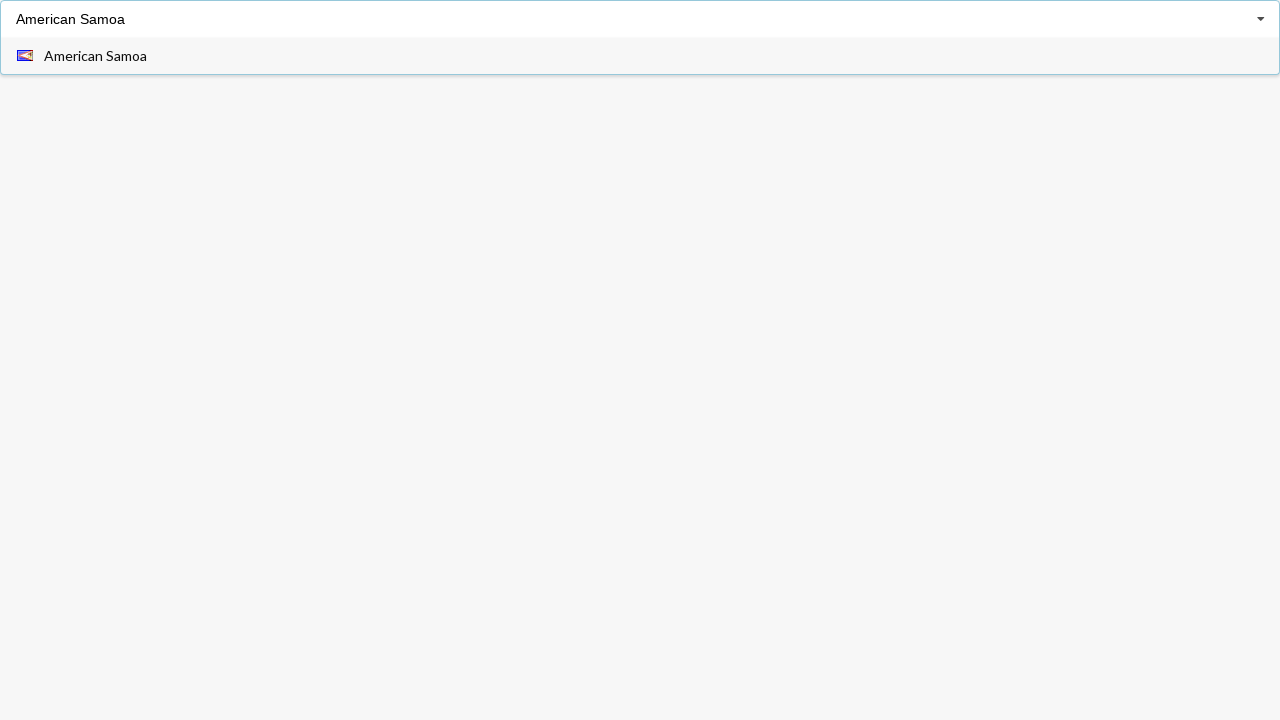

Selected 'American Samoa' from the dropdown options at (96, 56) on xpath=//div[@role='option']/span[text()='American Samoa']
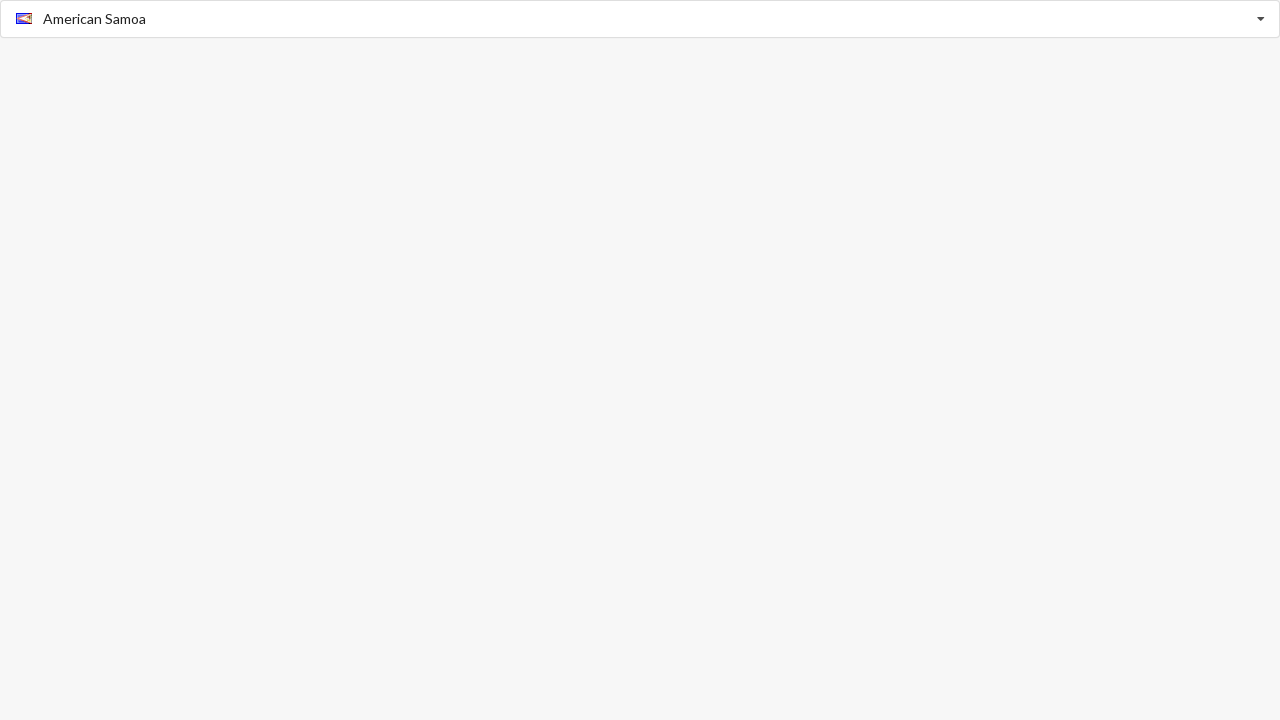

Clicked on the search input field again at (641, 19) on xpath=//input[@class='search']
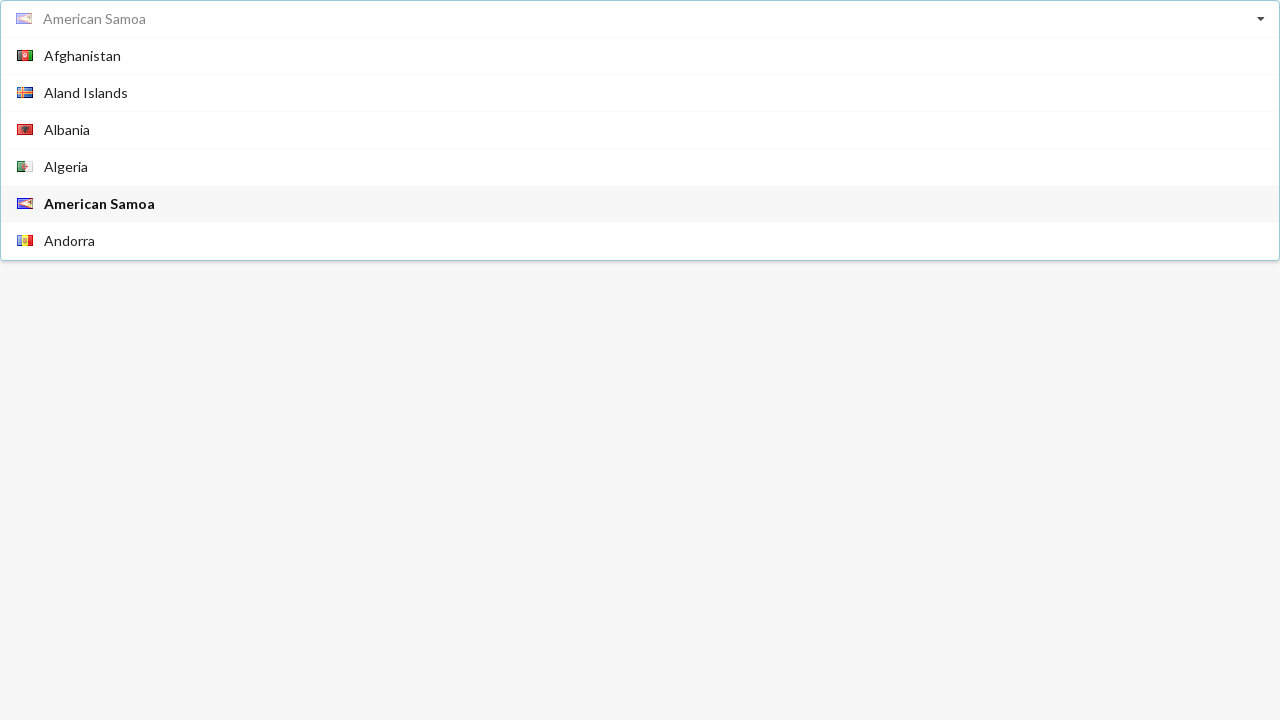

Typed 'Belgium' into the search field on //input[@class='search']
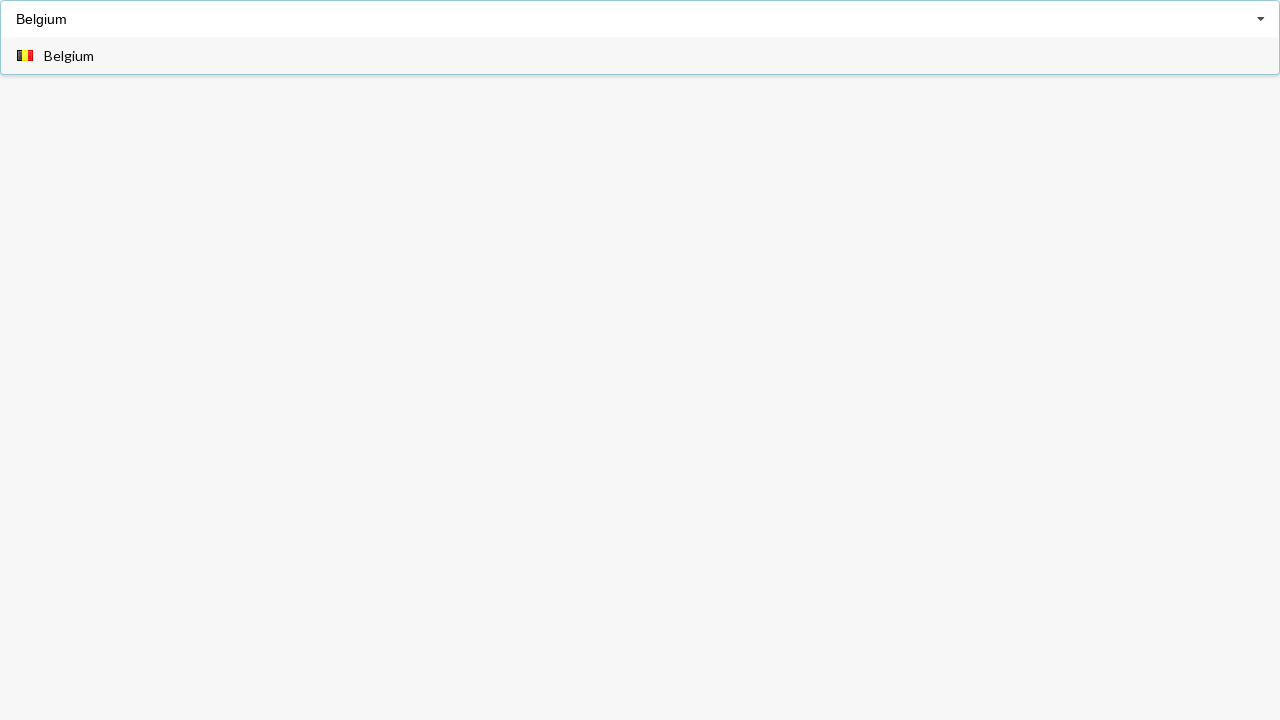

Waited for dropdown options to appear
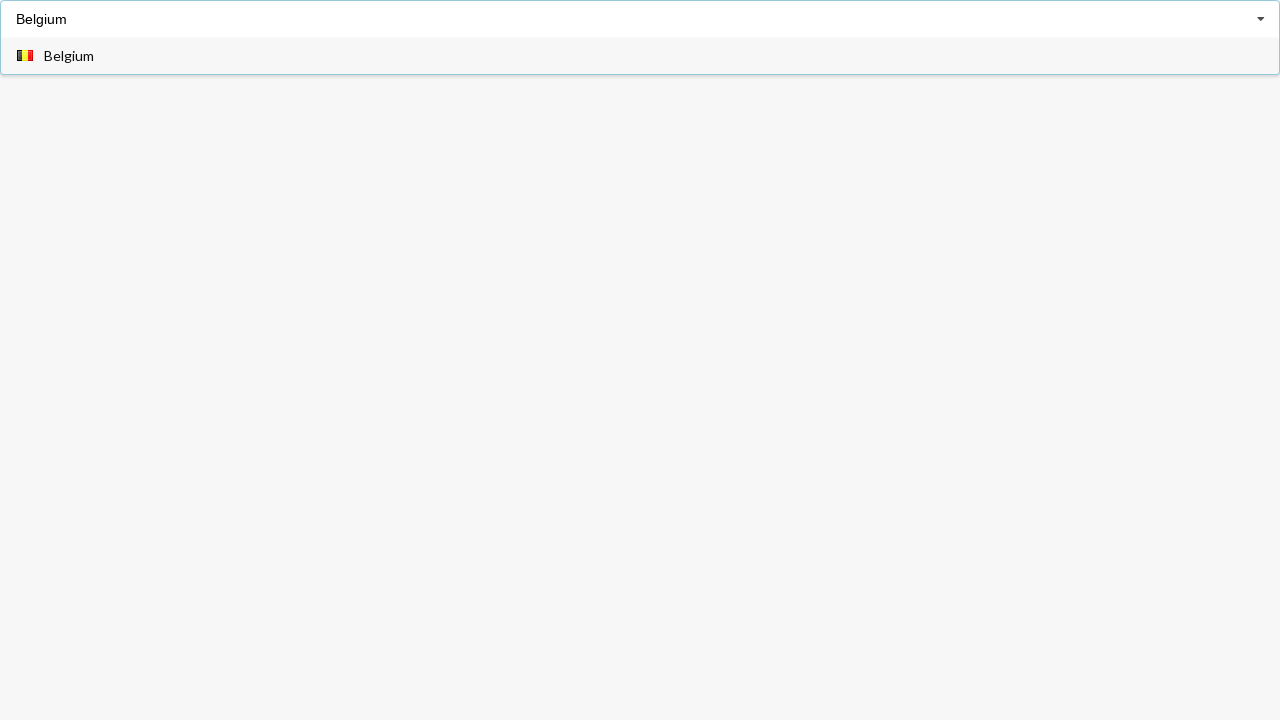

Selected 'Belgium' from the dropdown options at (69, 56) on xpath=//div[@role='option']/span[text()='Belgium']
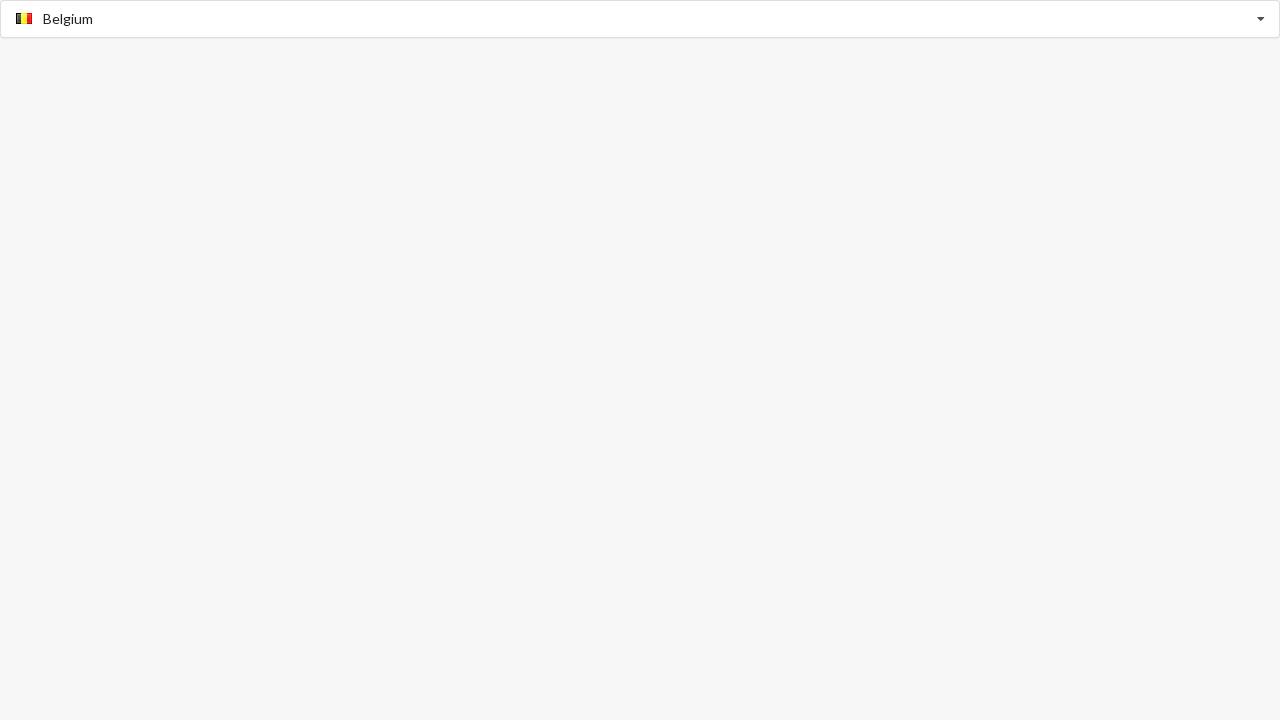

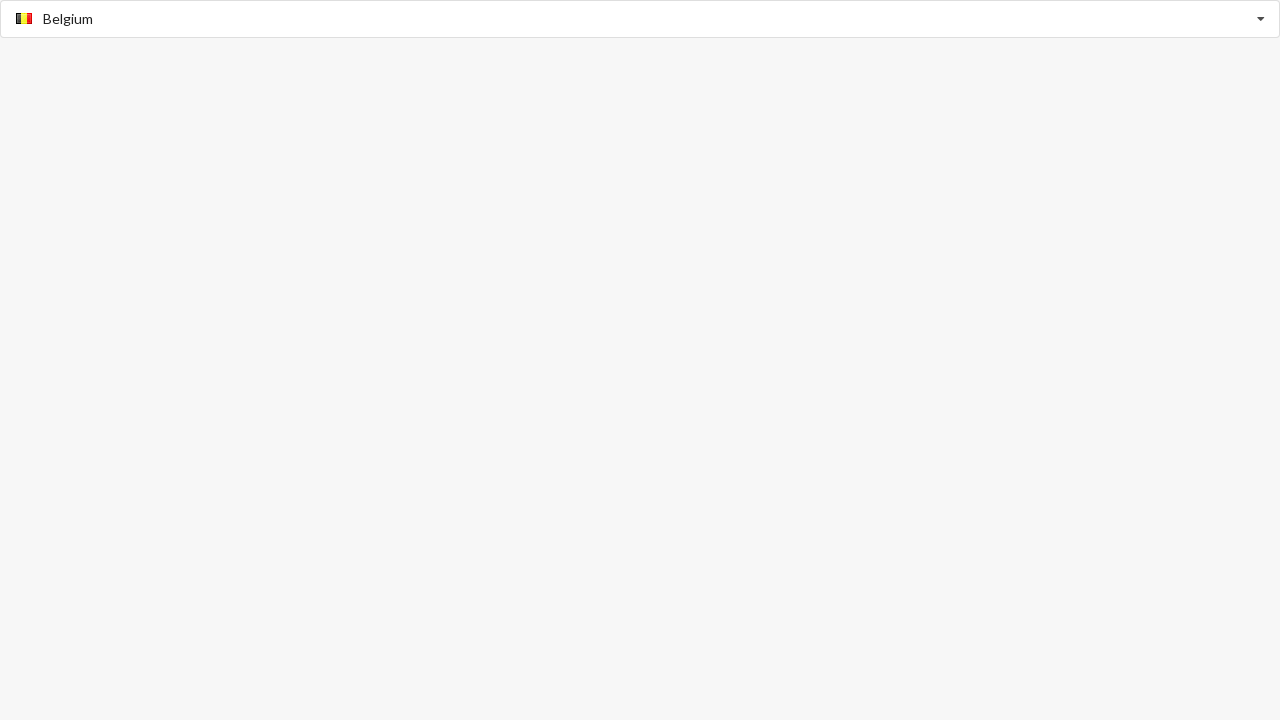